Tests a data entry form by filling in various fields (name, address, contact info, job details) with fake data and submitting the form, then verifies all fields show success status.

Starting URL: https://bonigarcia.dev/selenium-webdriver-java/data-types.html

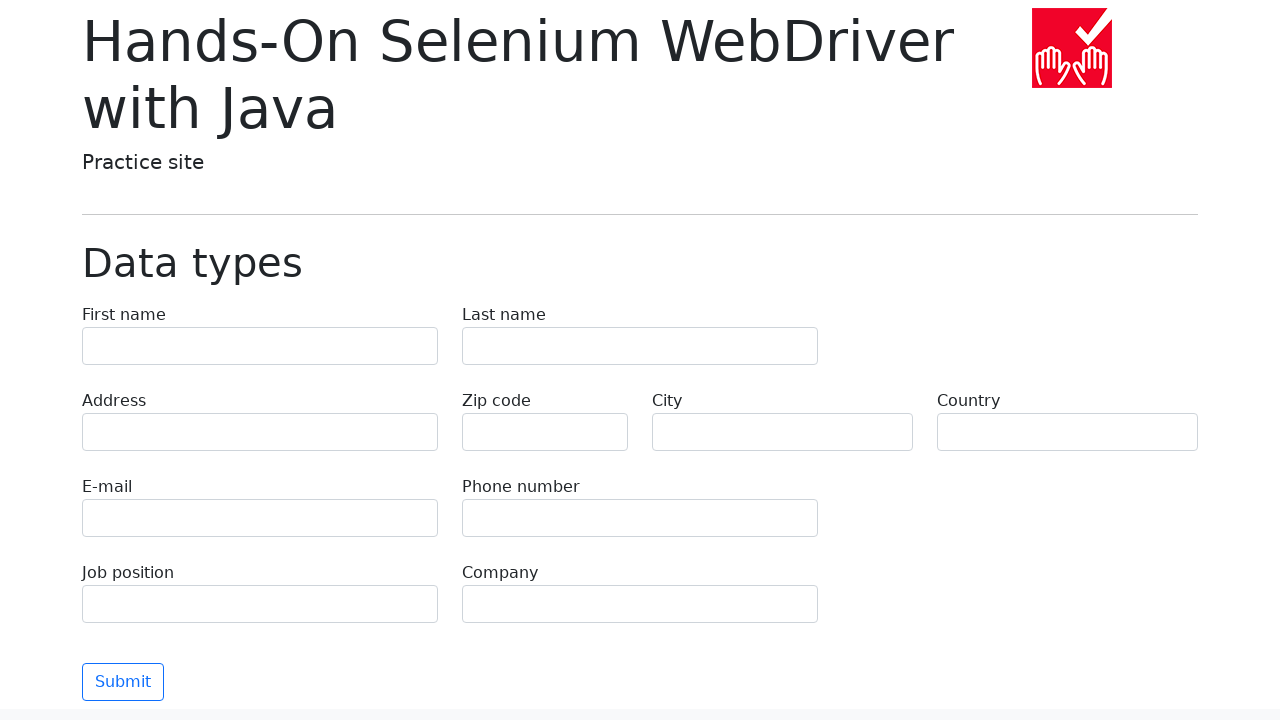

Navigated to data entry form page
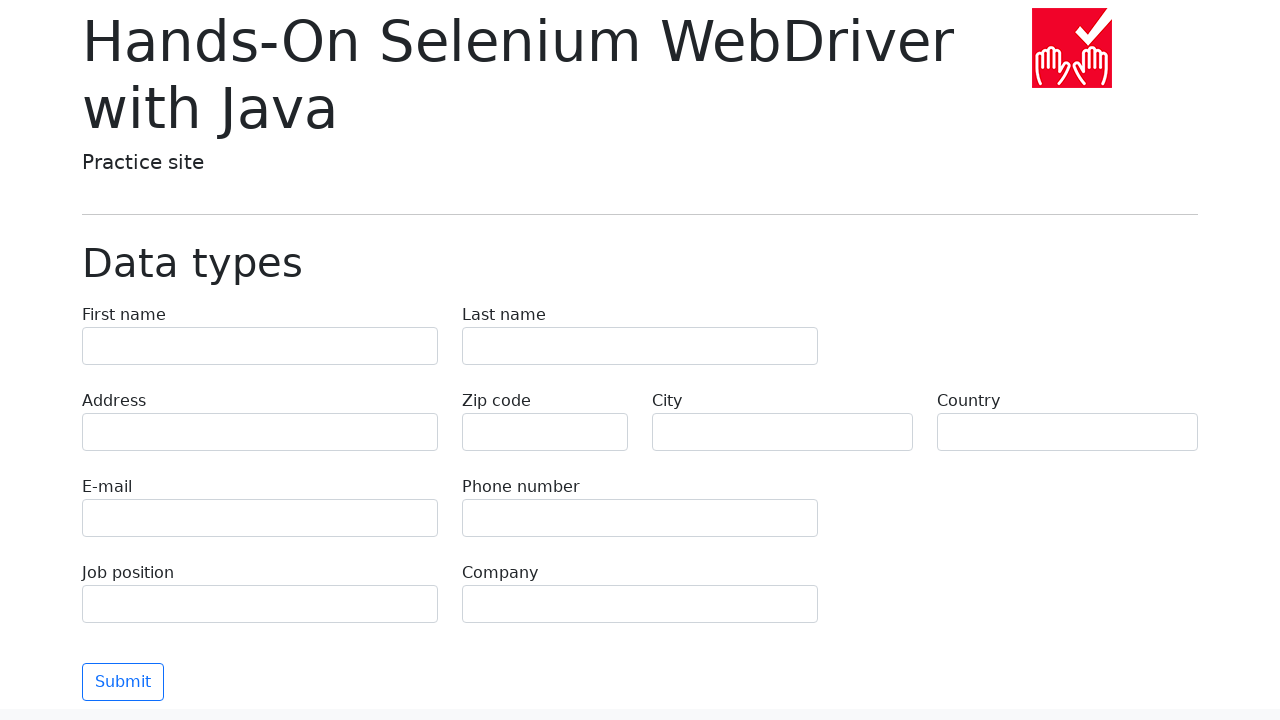

Filled first name field with 'Marcus' on input[name='first-name']
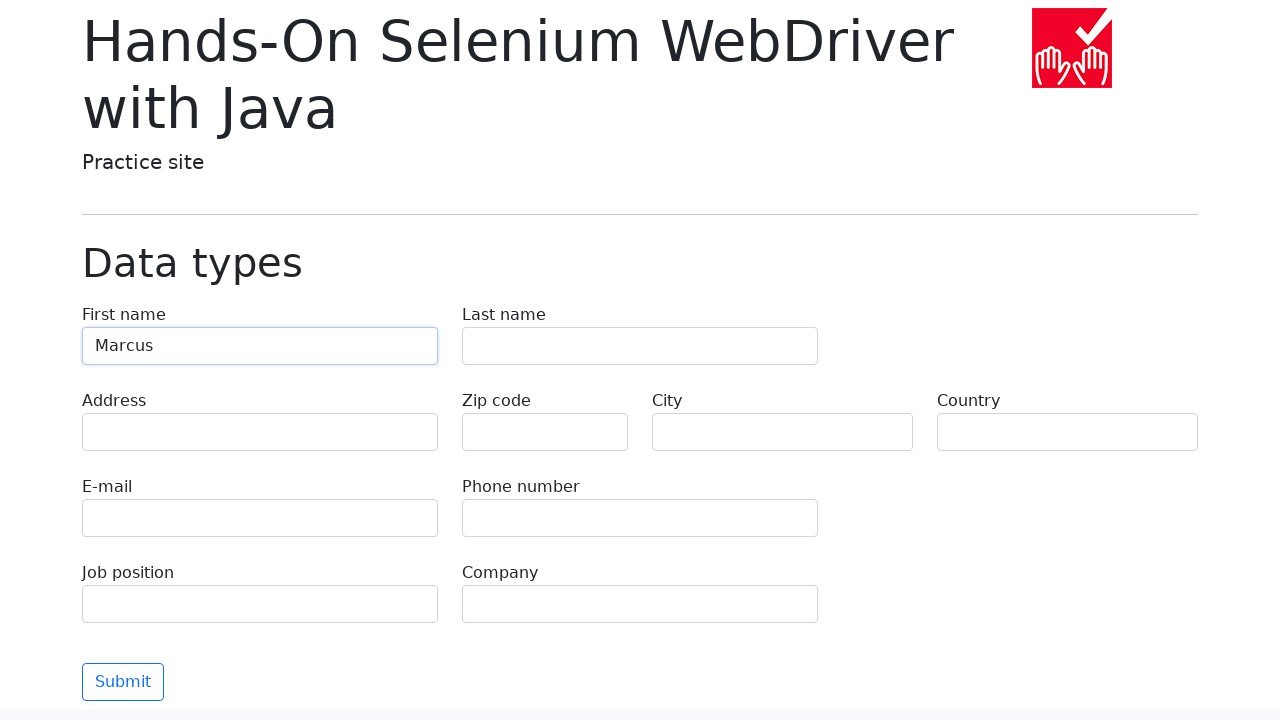

Filled last name field with 'Thompson' on input[name='last-name']
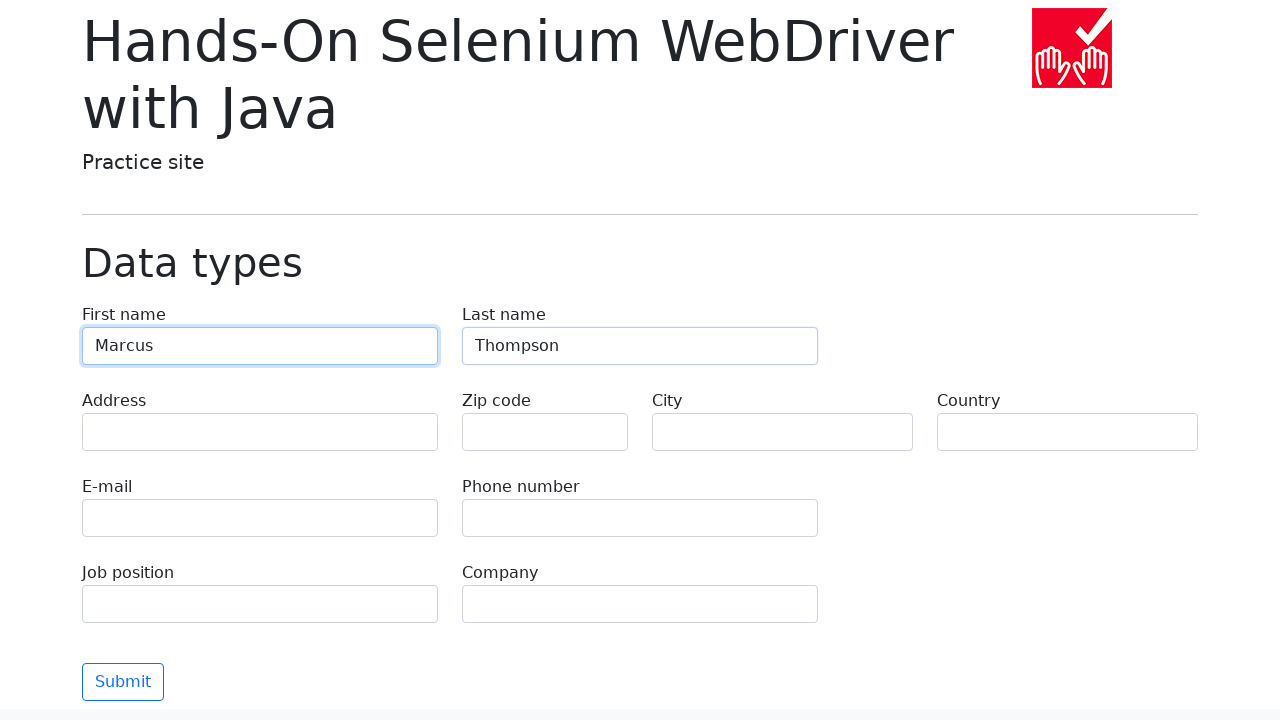

Filled address field with '742 Evergreen Terrace, Springfield' on input[name='address']
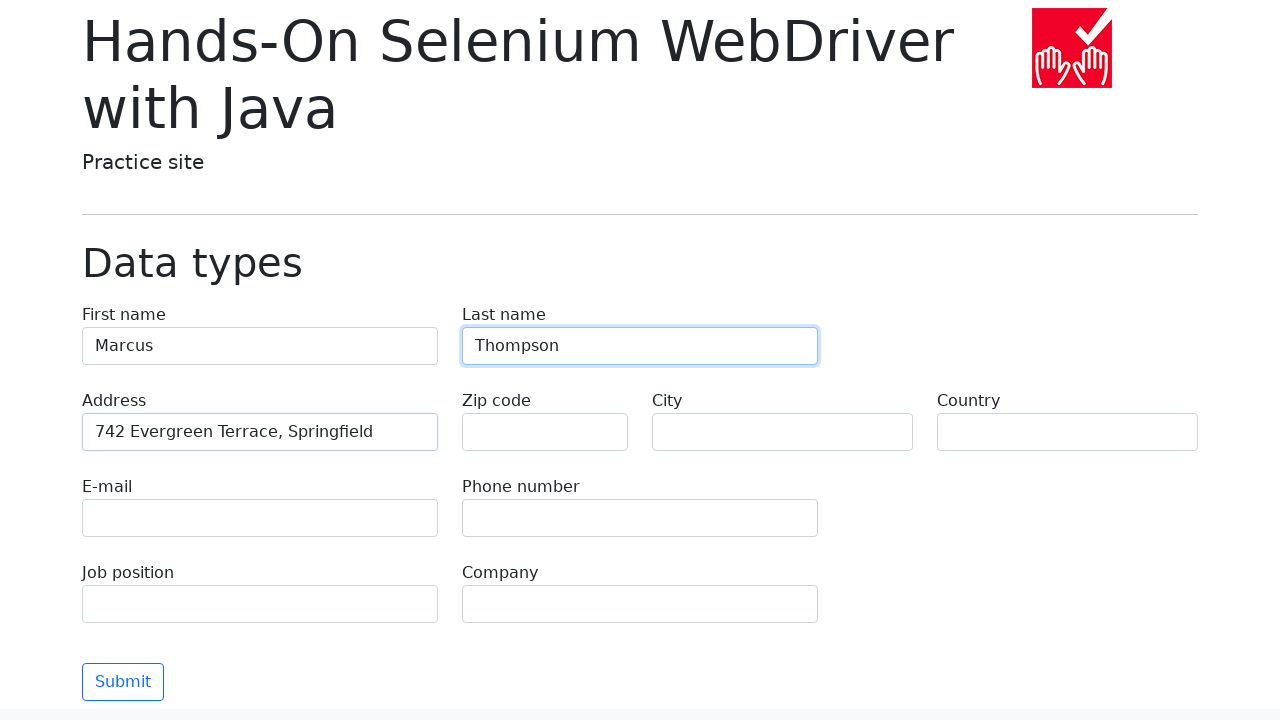

Filled zip code field with '90210' on input[name='zip-code']
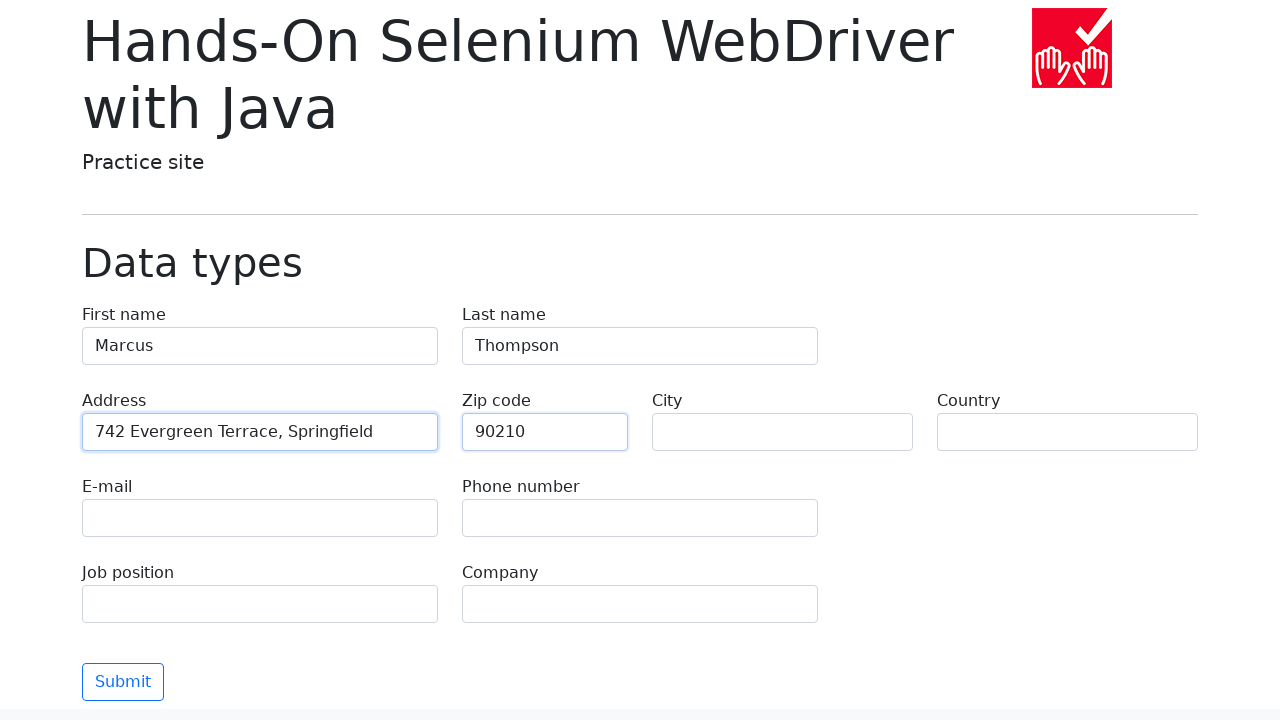

Filled city field with 'Los Angeles' on input[name='city']
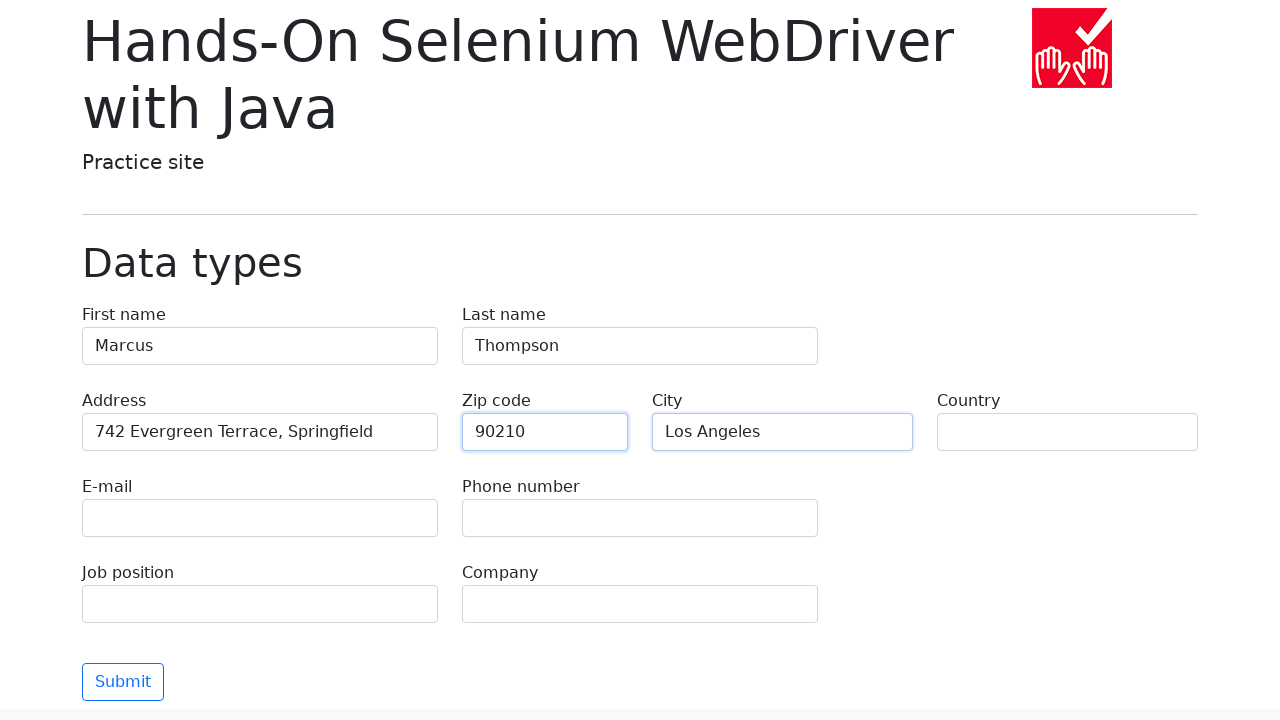

Filled country field with 'United States' on input[name='country']
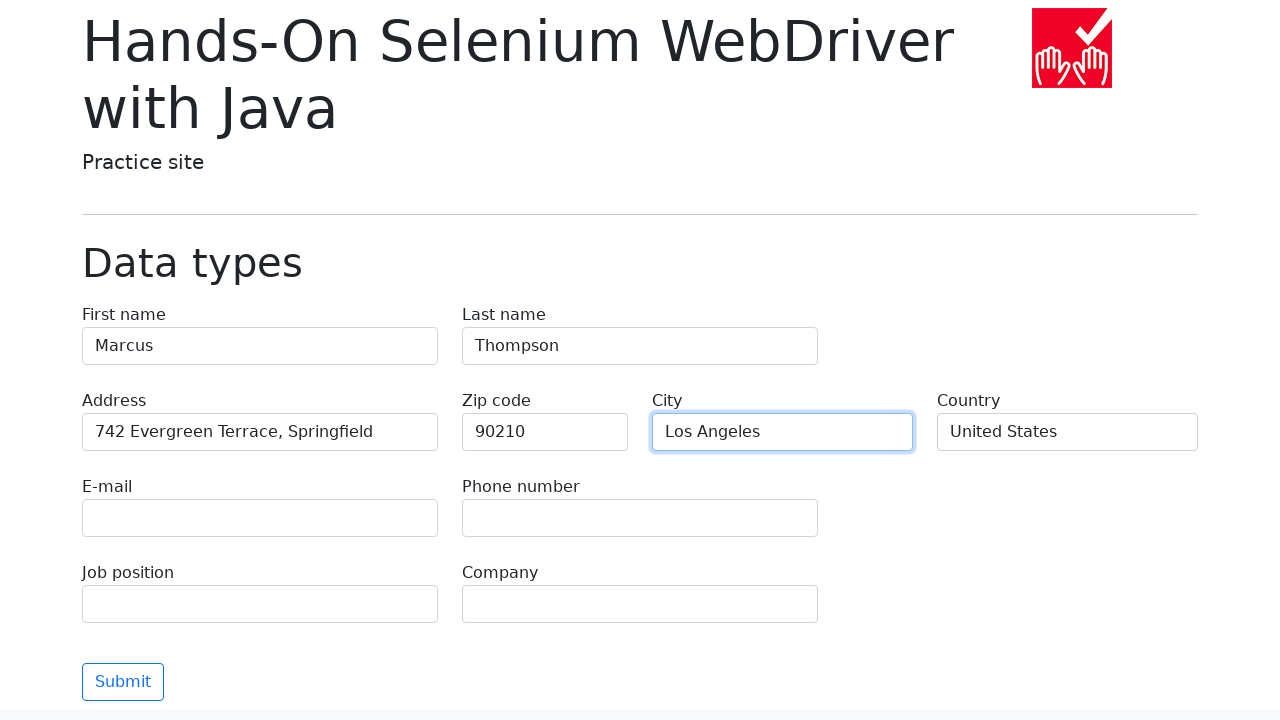

Filled email field with 'marcus.thompson@example.com' on input[name='e-mail']
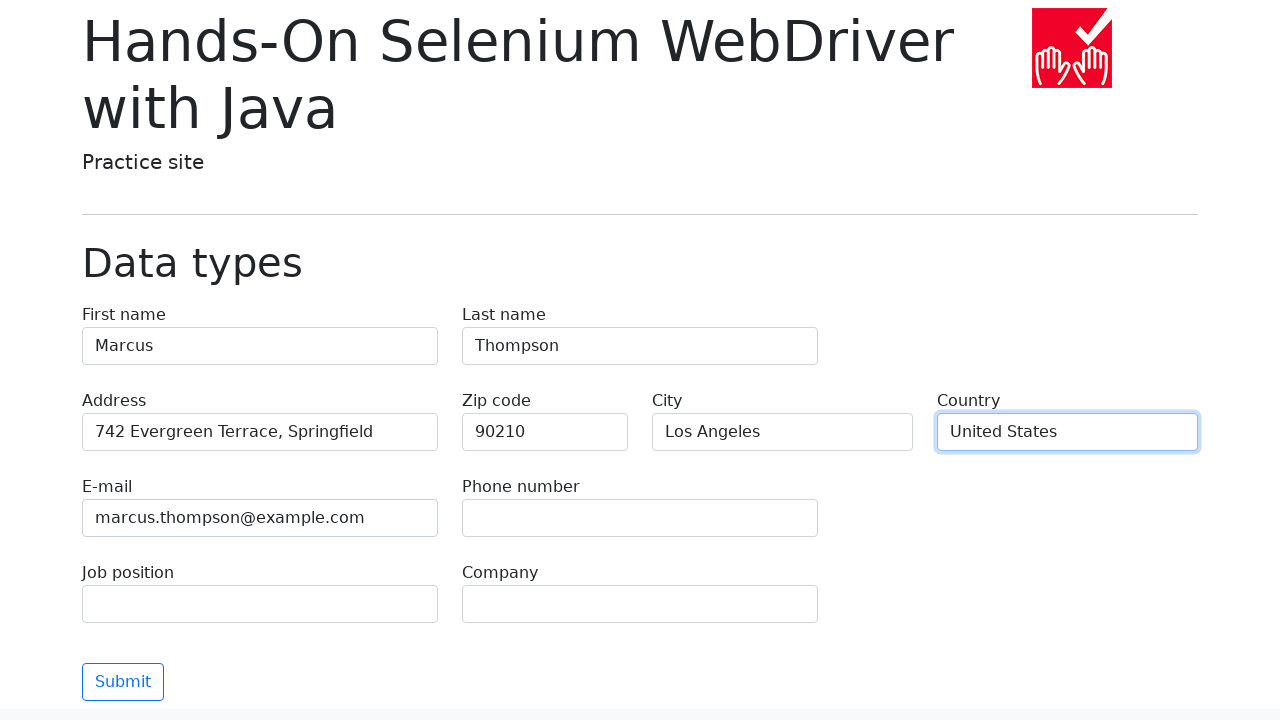

Filled phone field with '555-123-4567' on input[name='phone']
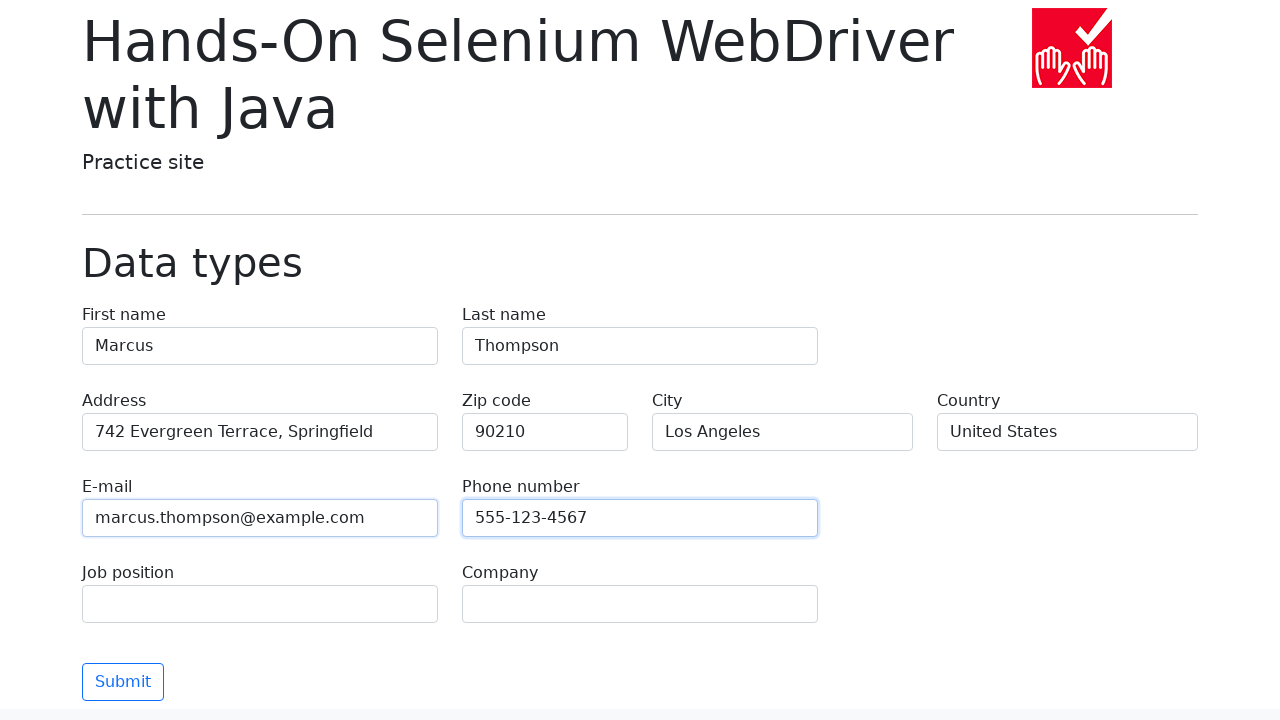

Filled job position field with 'Software Engineer' on input[name='job-position']
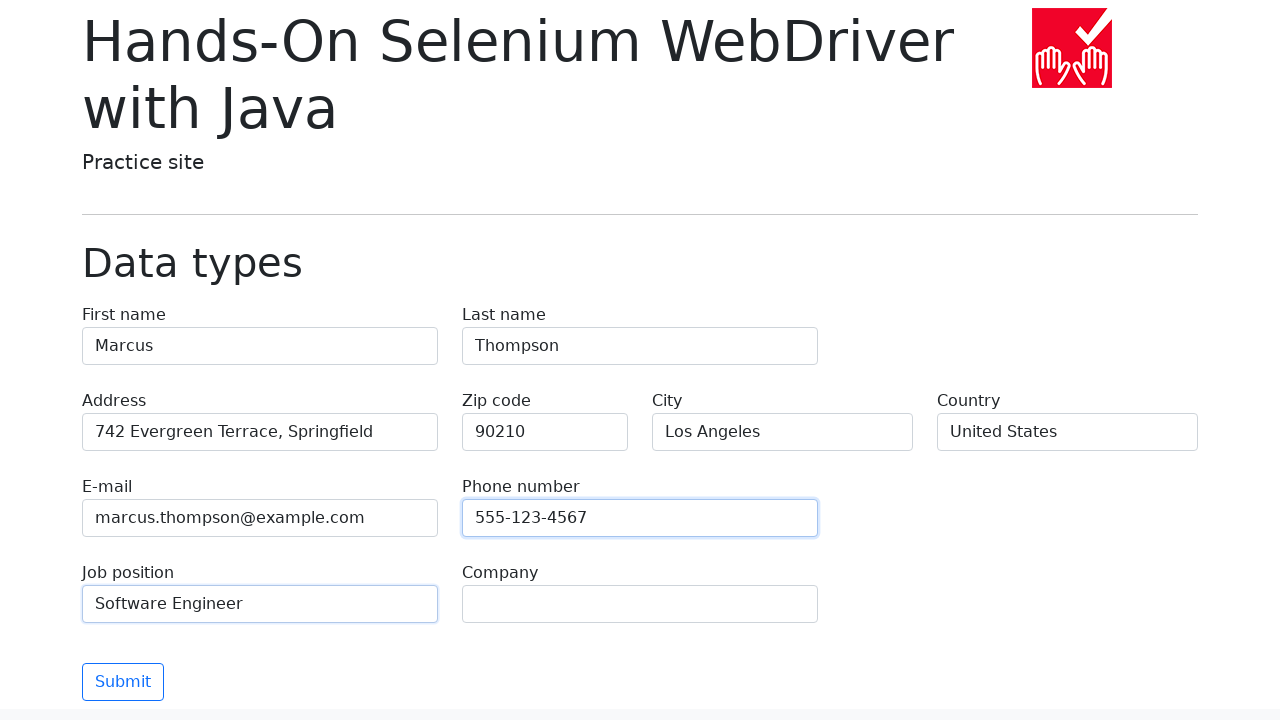

Filled company field with 'Tech Solutions Inc' on input[name='company']
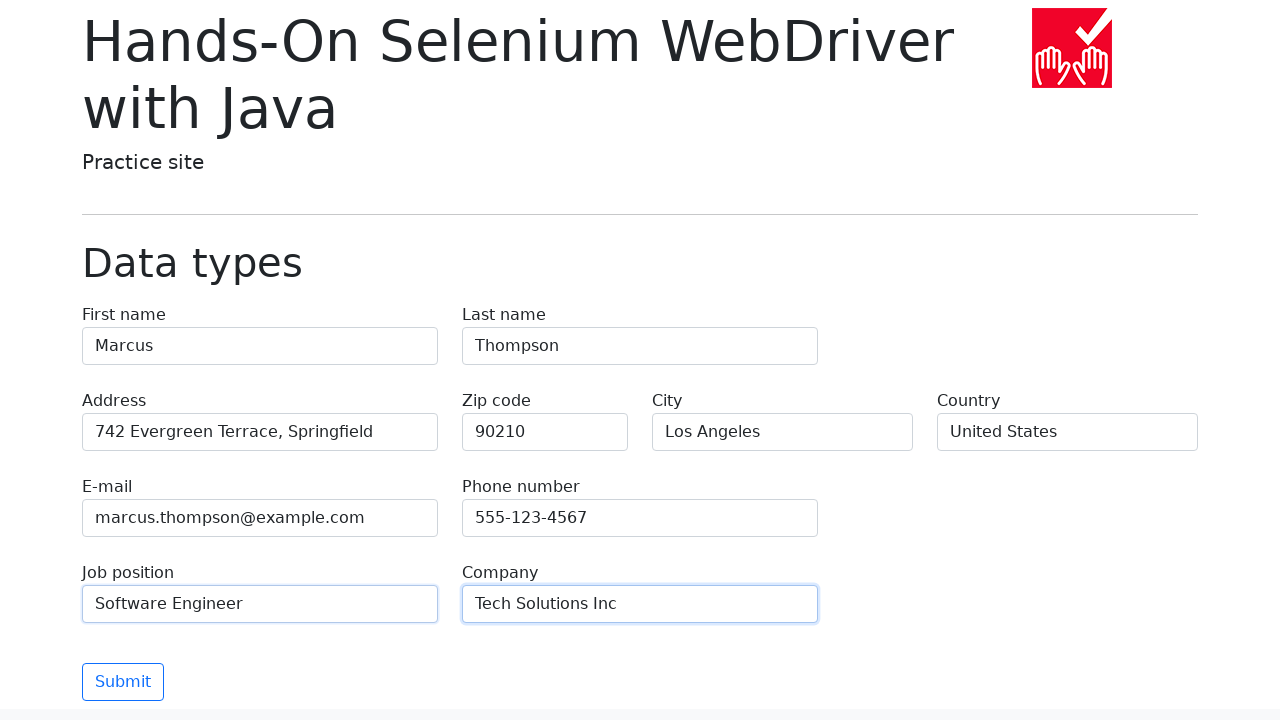

Submitted the data entry form
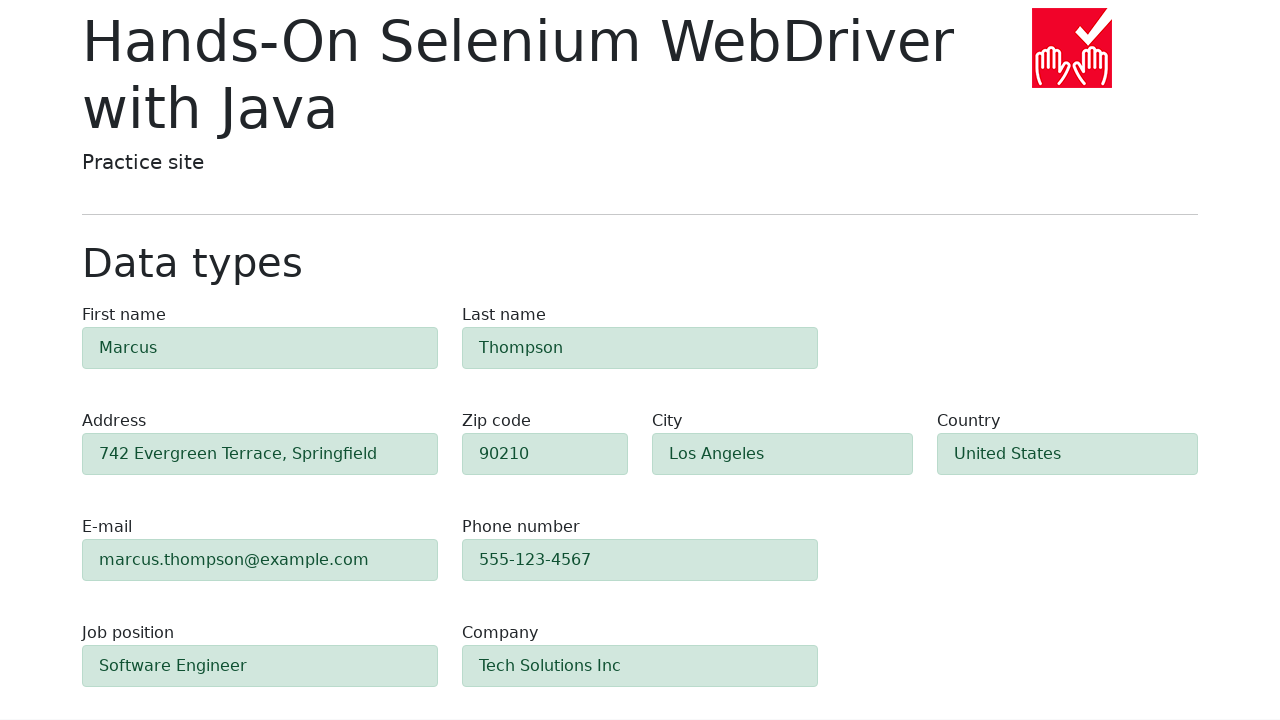

Form submission successful - success alert elements appeared
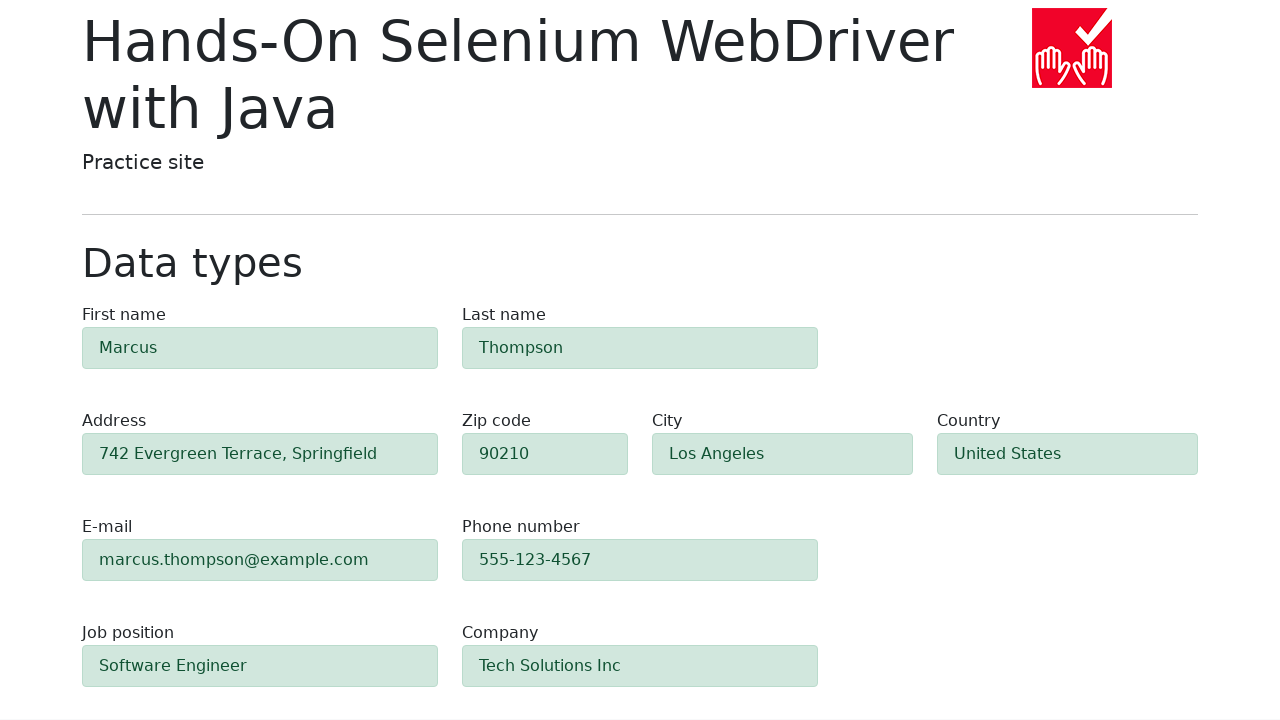

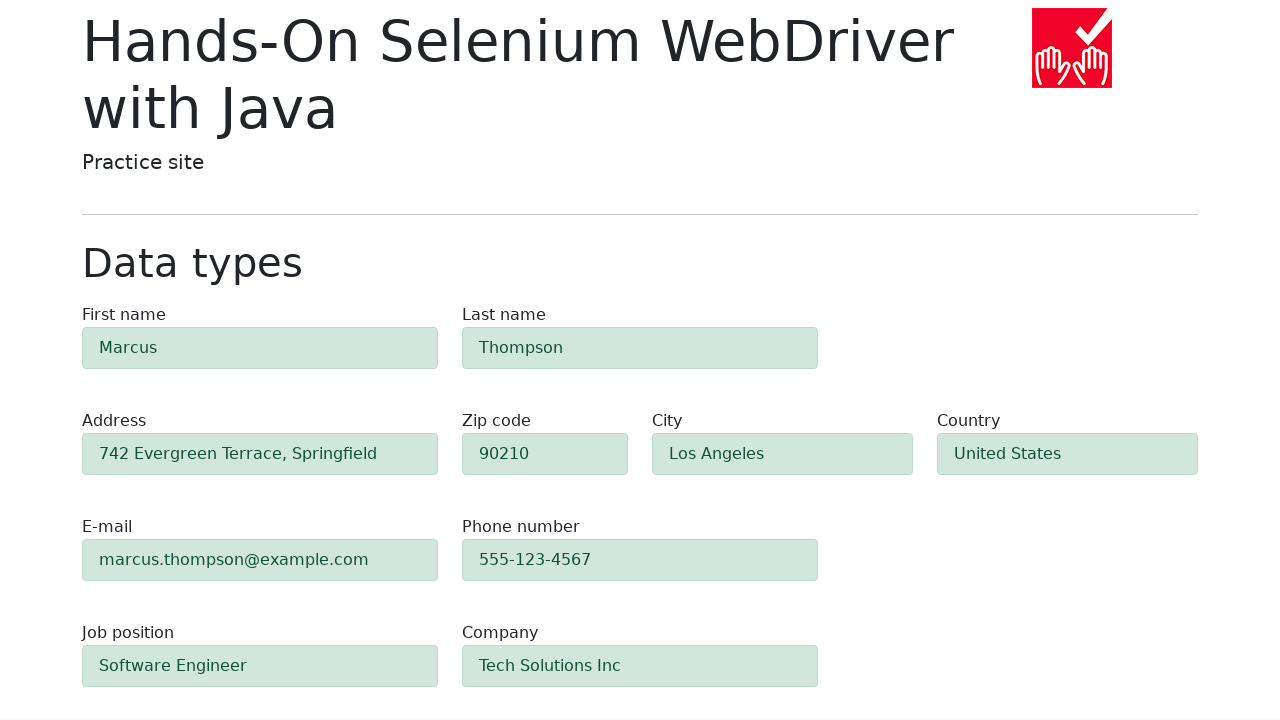